Tests the add/remove elements functionality by clicking the "Add Element" button three times, verifying three delete buttons appear, then clicking one delete button and verifying two remain.

Starting URL: http://the-internet.herokuapp.com/add_remove_elements/

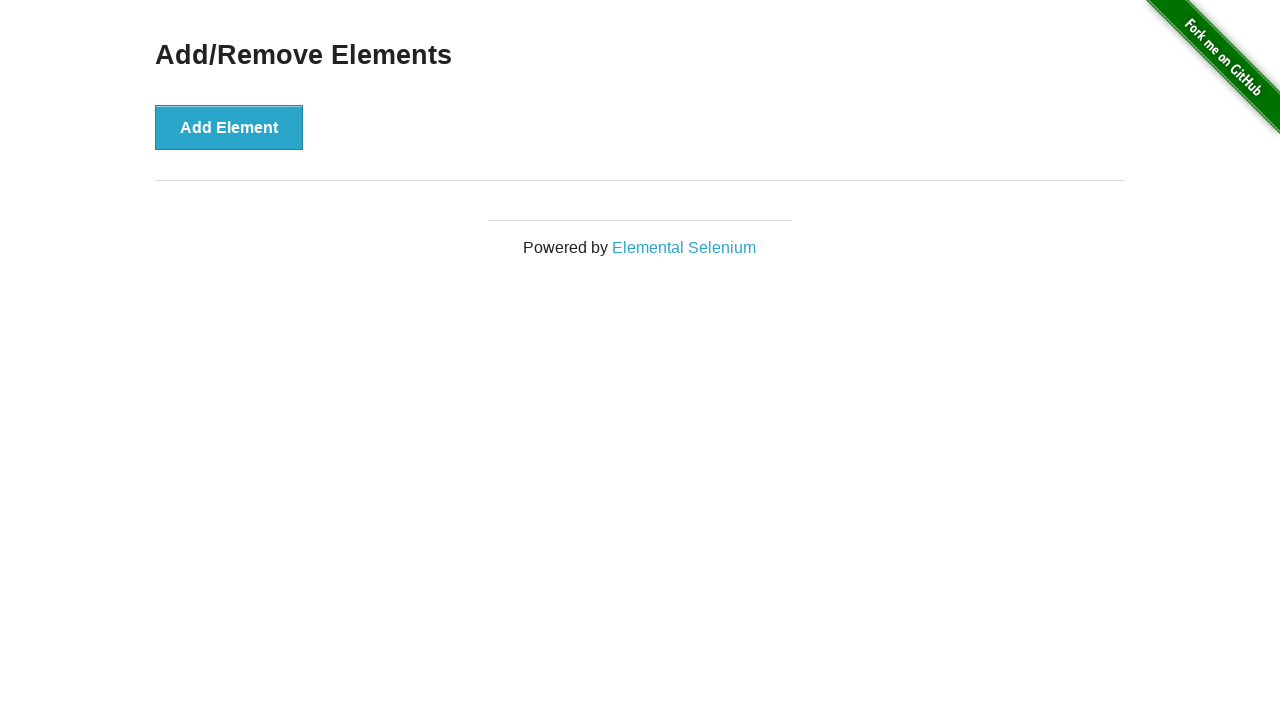

Navigated to add/remove elements page
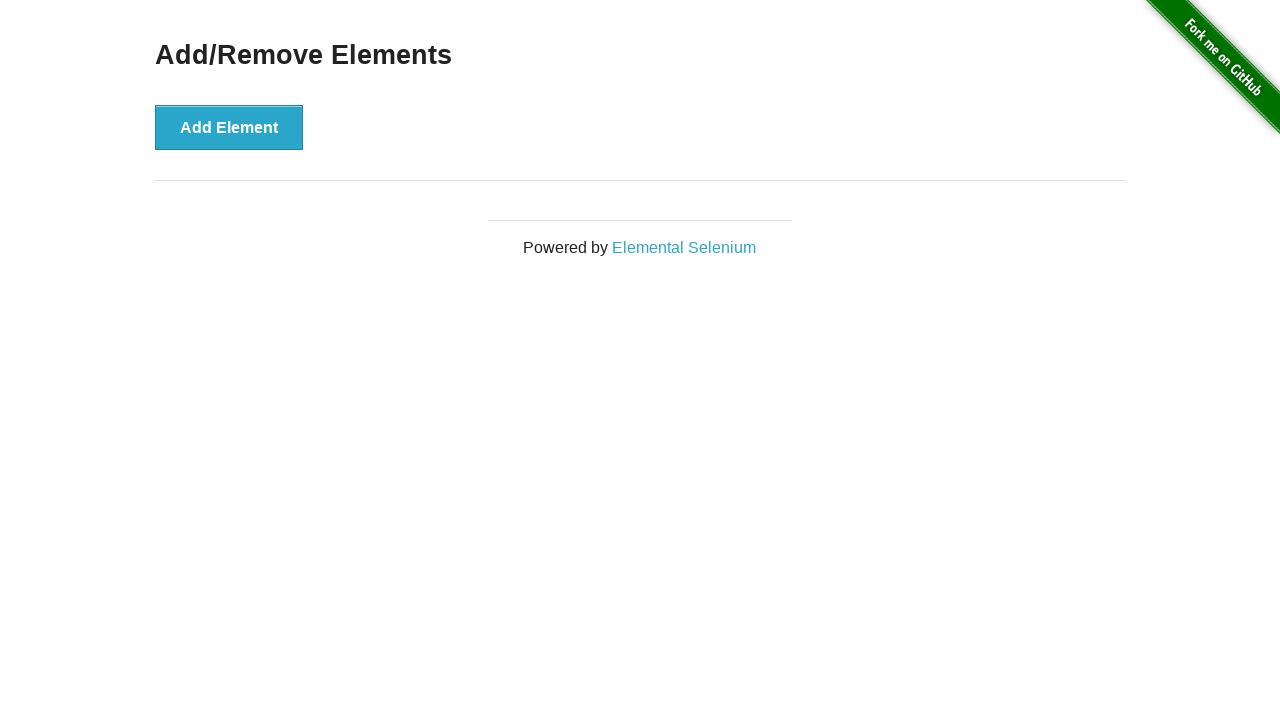

Clicked Add Element button (1st time) at (229, 127) on xpath=//button[@onclick='addElement()']
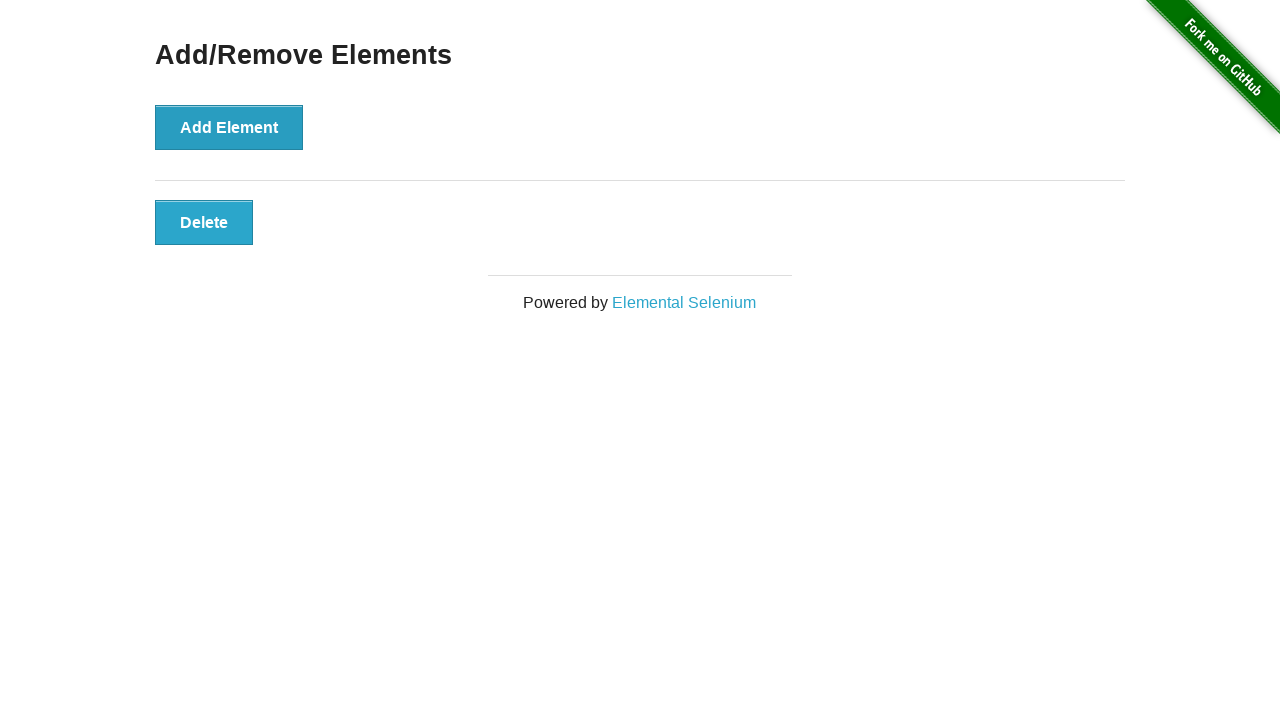

Clicked Add Element button (2nd time) at (229, 127) on xpath=//button[@onclick='addElement()']
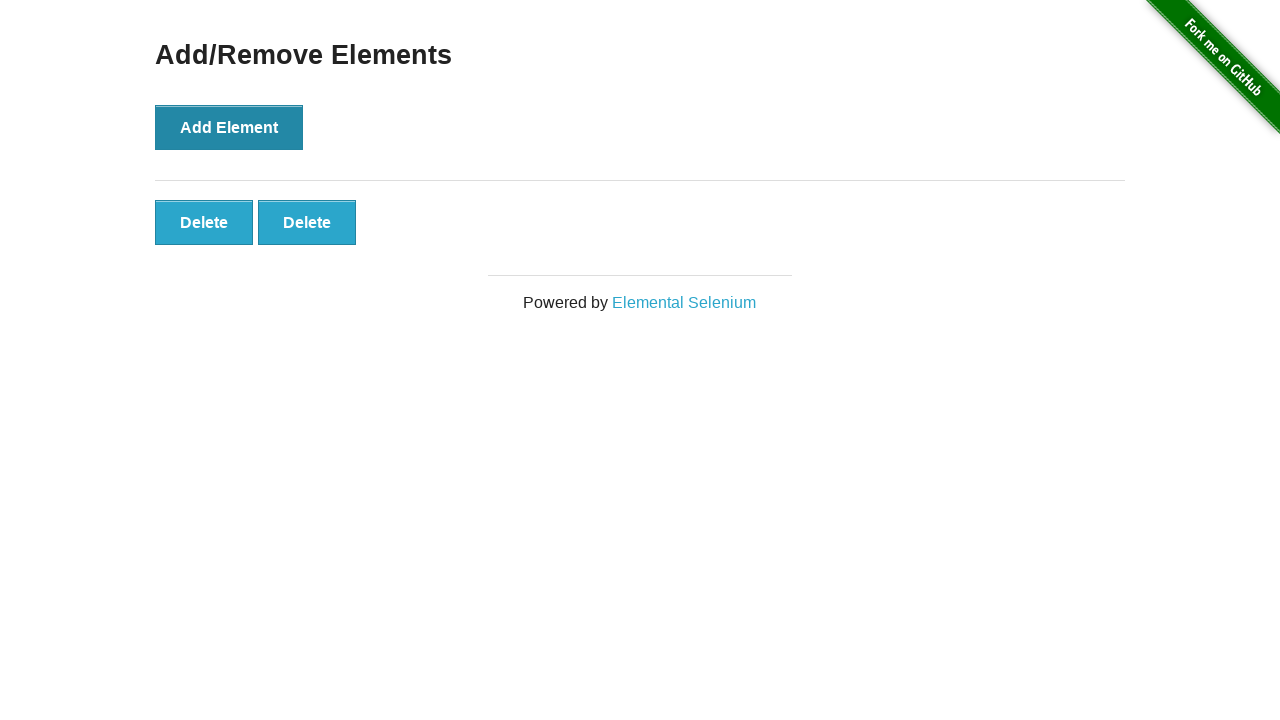

Clicked Add Element button (3rd time) at (229, 127) on xpath=//button[@onclick='addElement()']
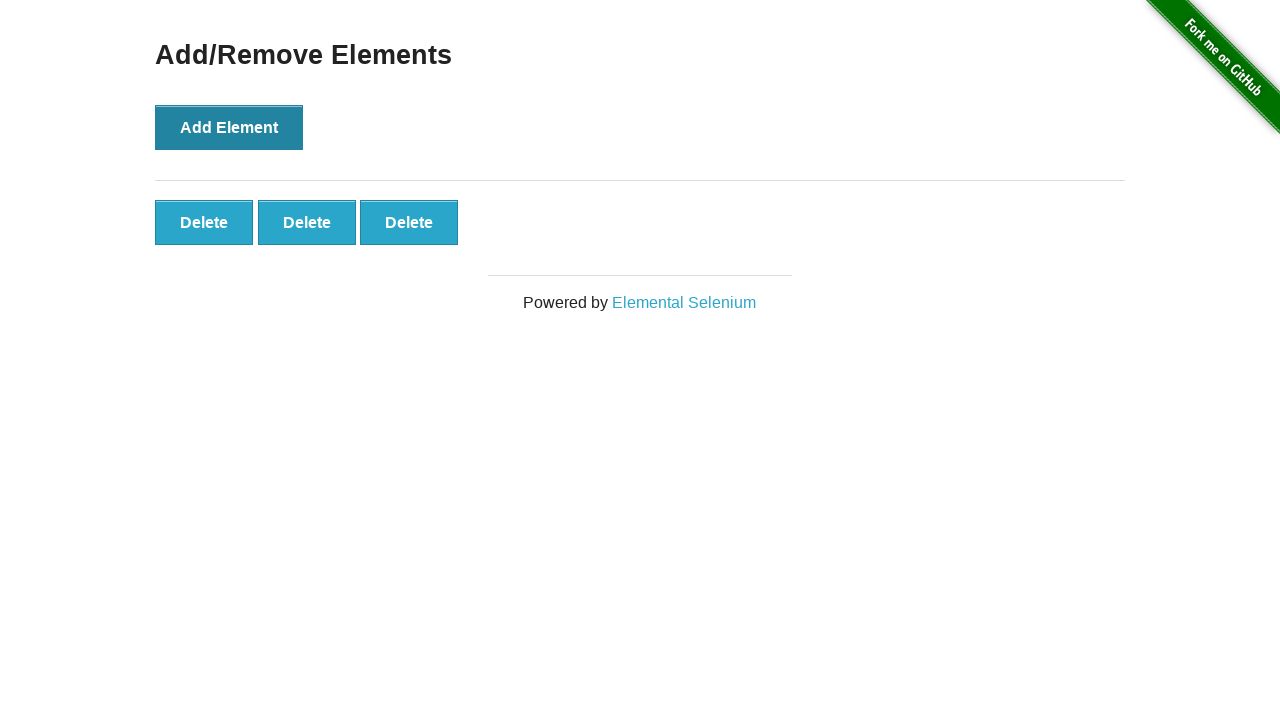

Verified three Delete buttons are present
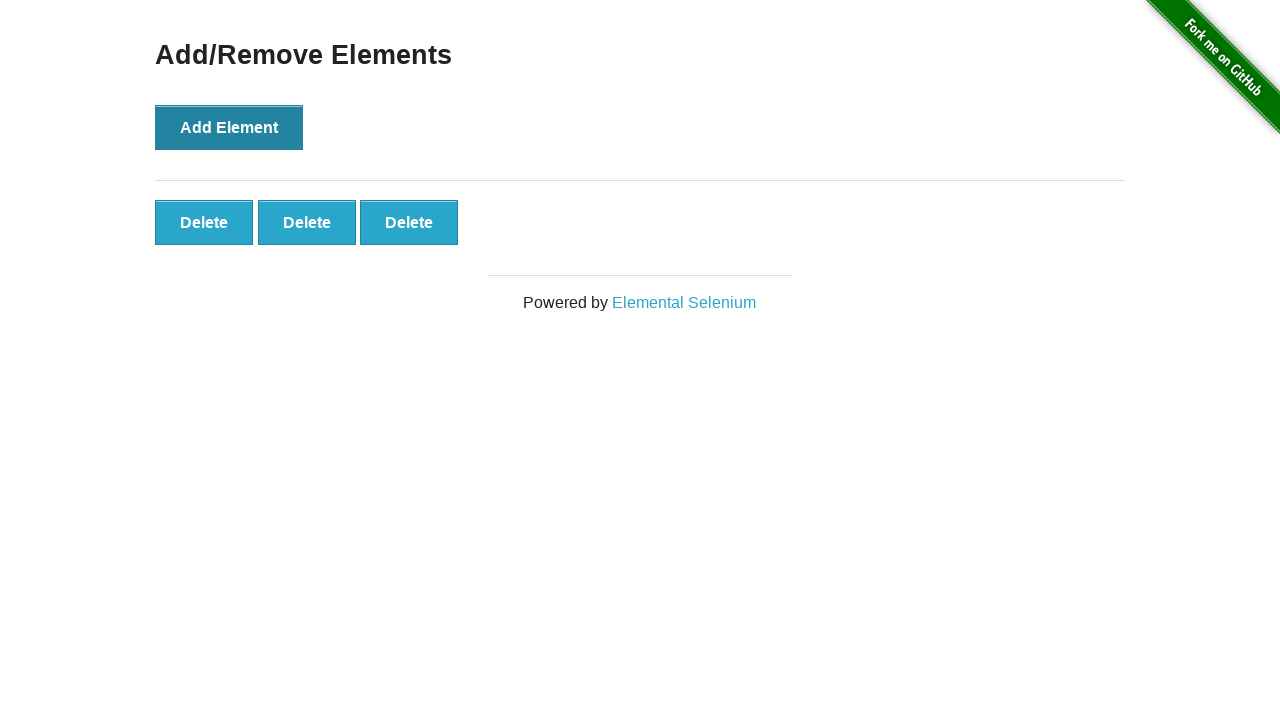

Verified all three Delete buttons are visible
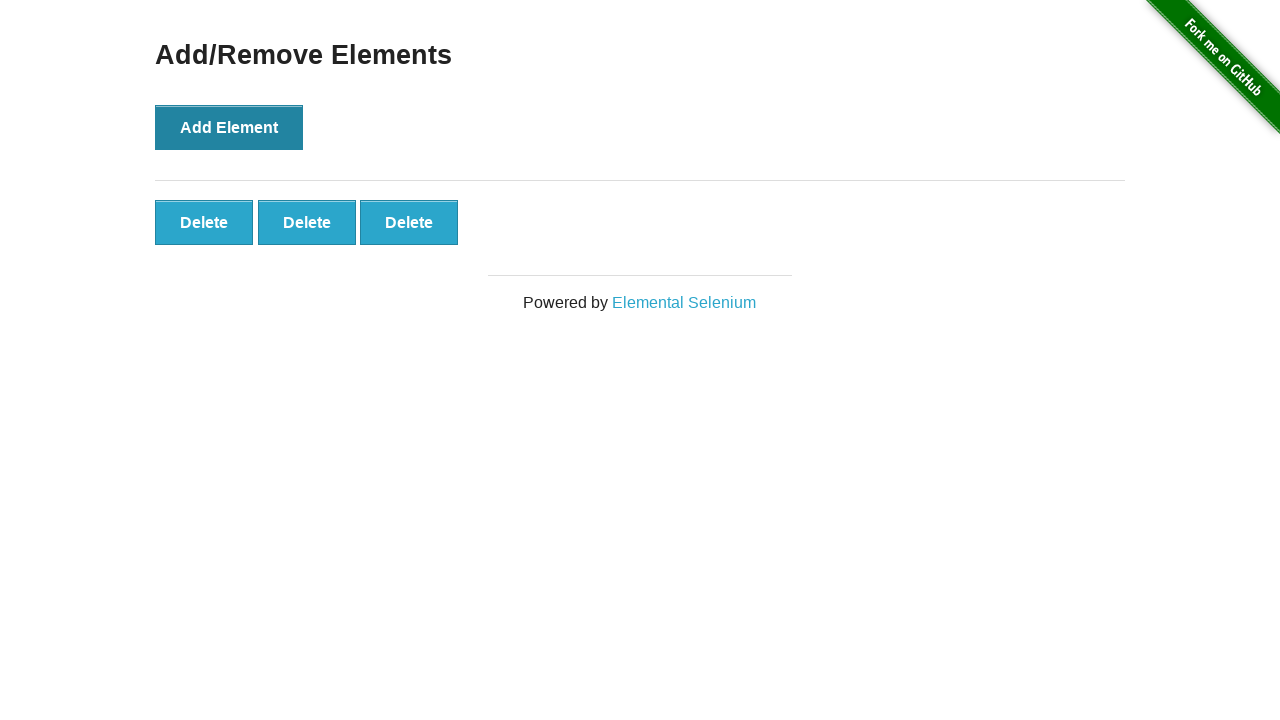

Clicked the third Delete button to remove an element at (409, 222) on xpath=//button[@onclick='deleteElement()'] >> nth=2
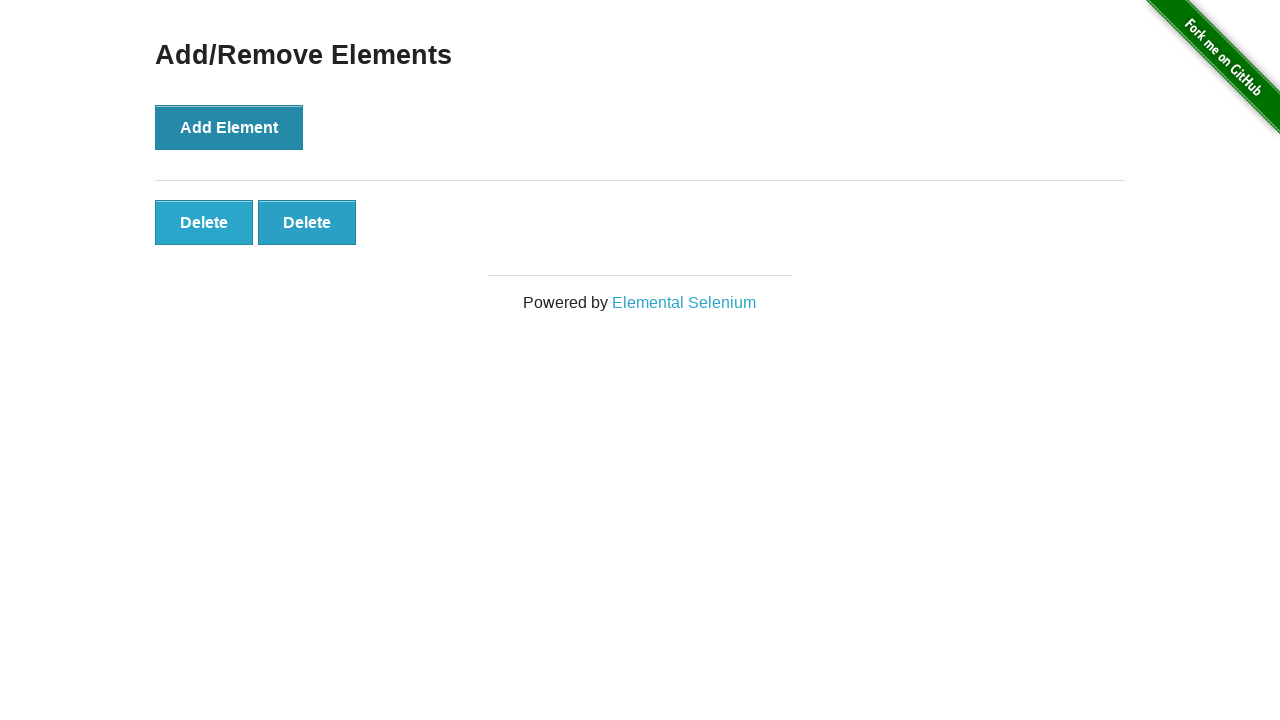

Verified two Delete buttons remain after deletion
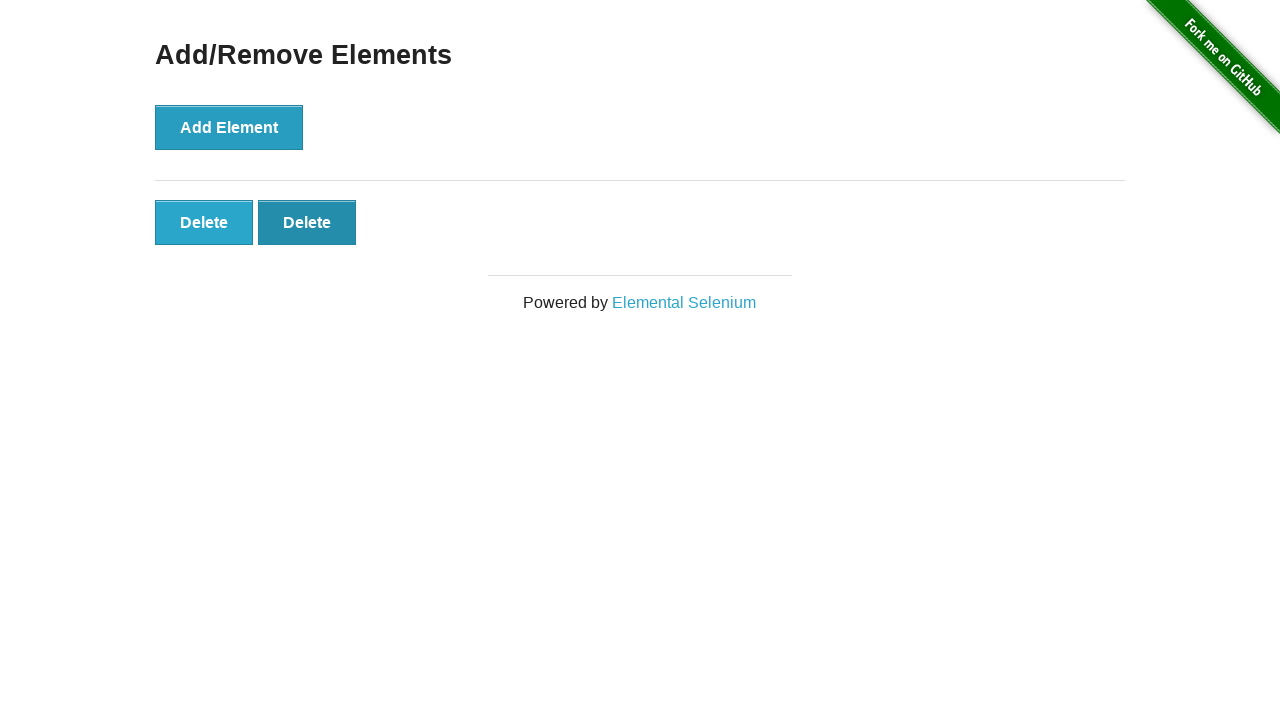

Verified both remaining Delete buttons are visible
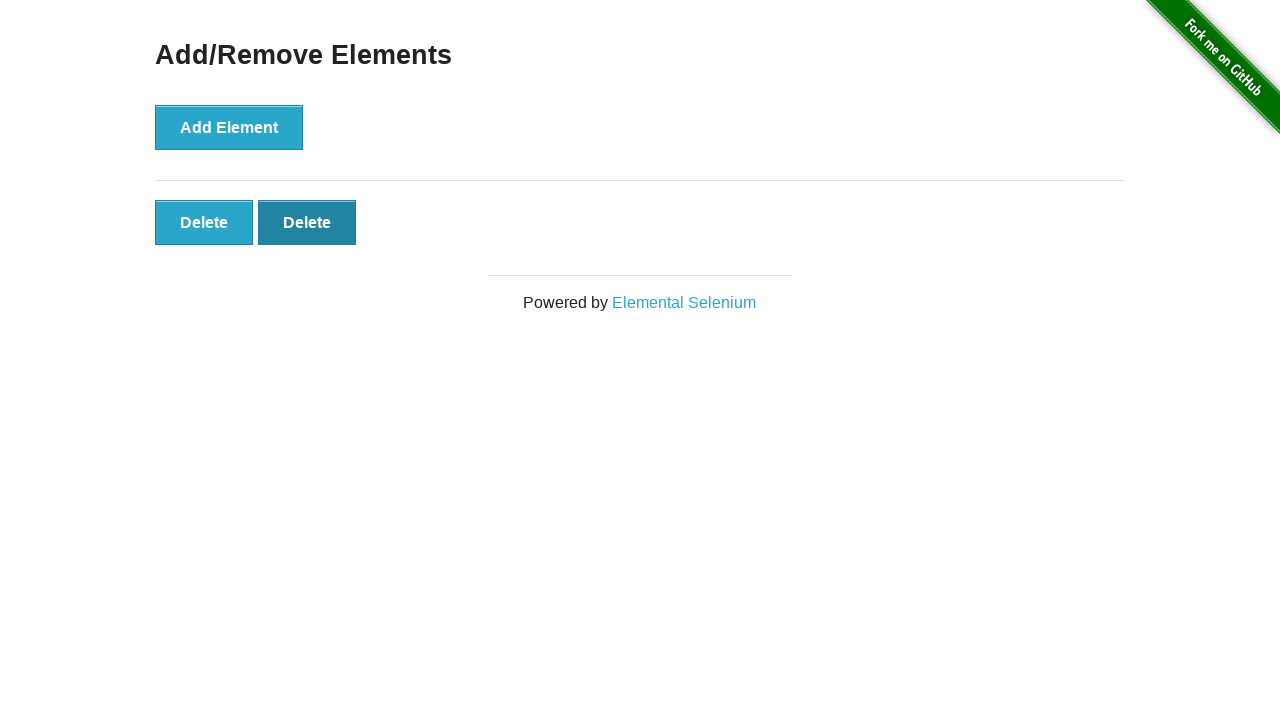

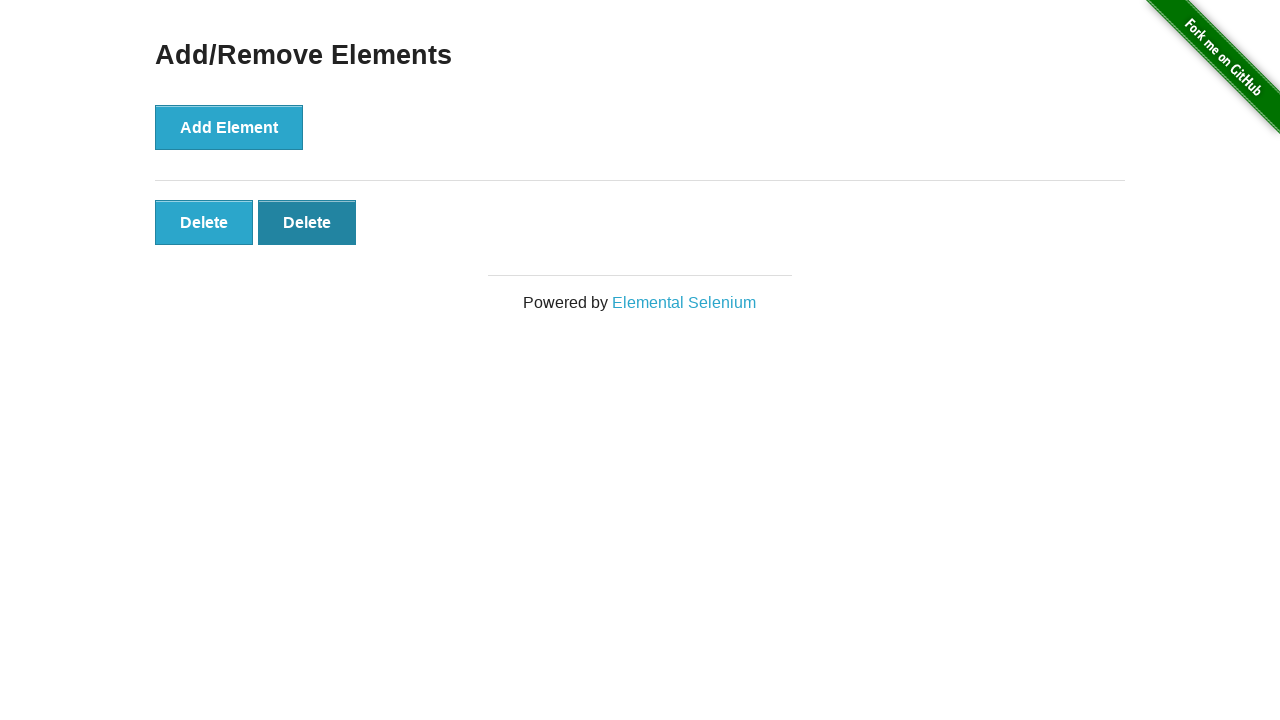